Tests sorting the "Email" column in ascending order by clicking the column header and verifying the email values are sorted alphabetically.

Starting URL: http://the-internet.herokuapp.com/tables

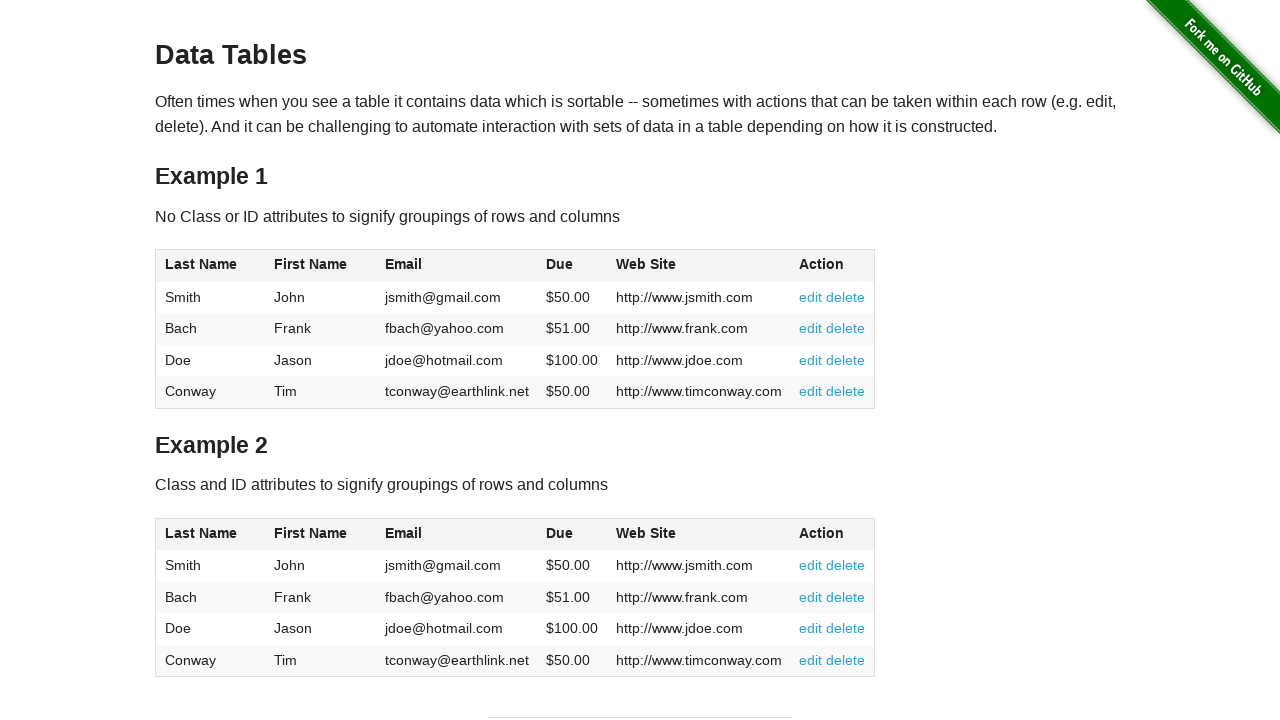

Clicked Email column header to sort ascending at (457, 266) on #table1 thead tr th:nth-of-type(3)
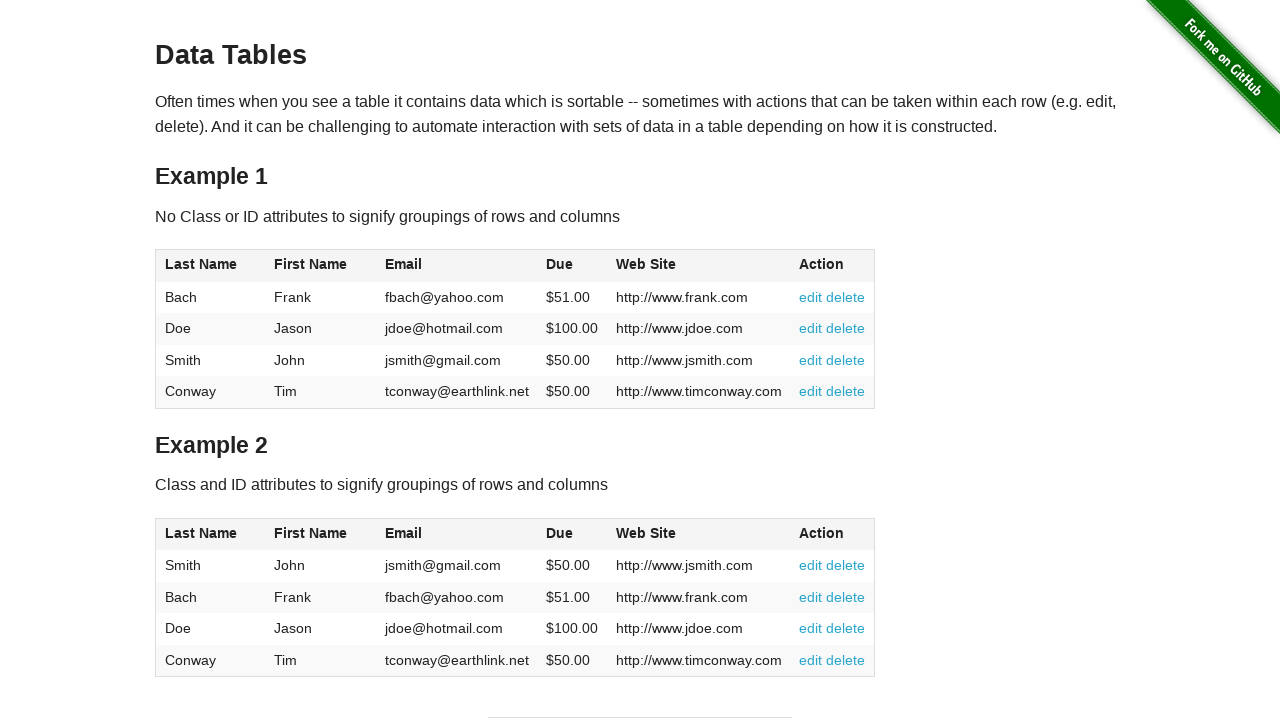

Email column data loaded and sorted
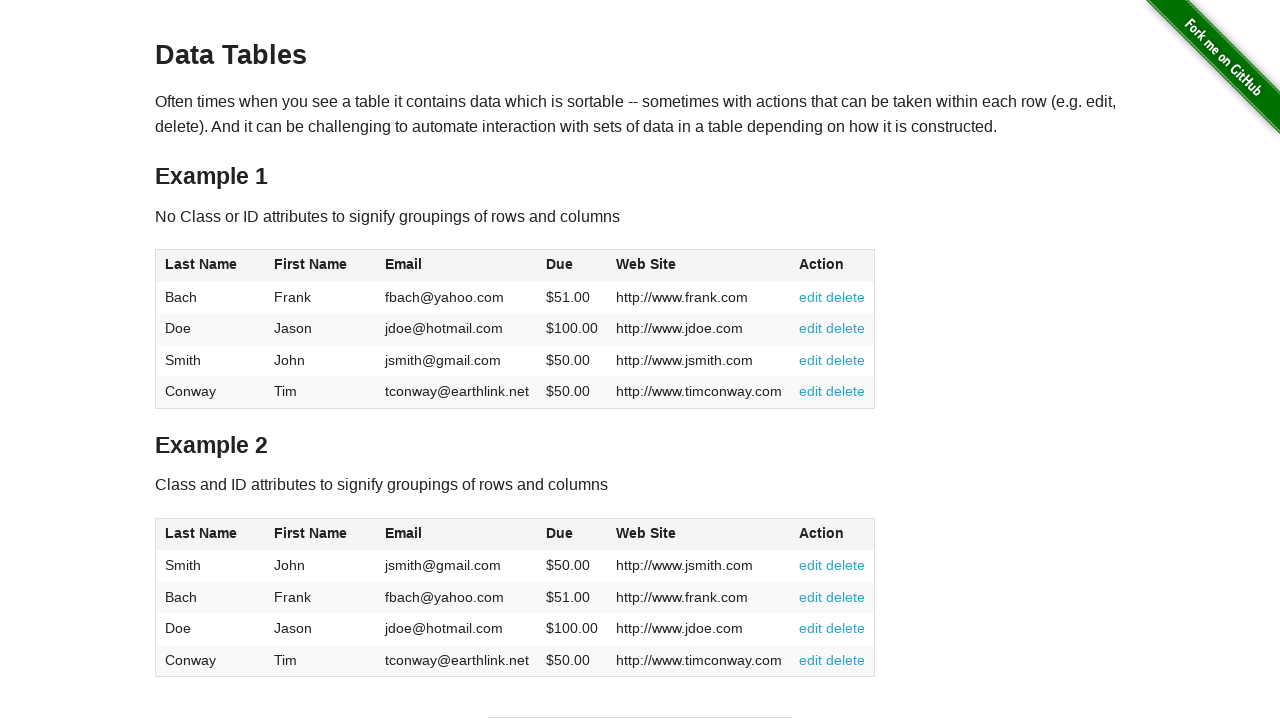

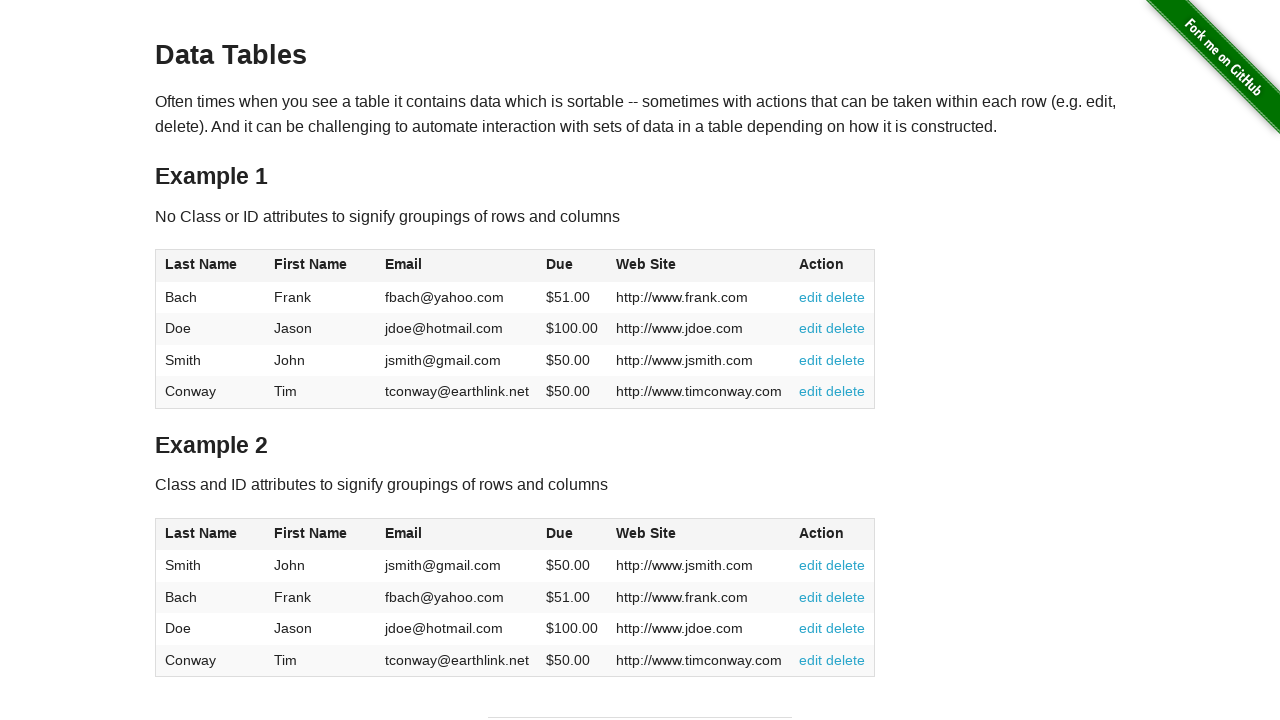